Interacts with table elements, fills username and password fields, and clicks login button

Starting URL: https://omayo.blogspot.in/

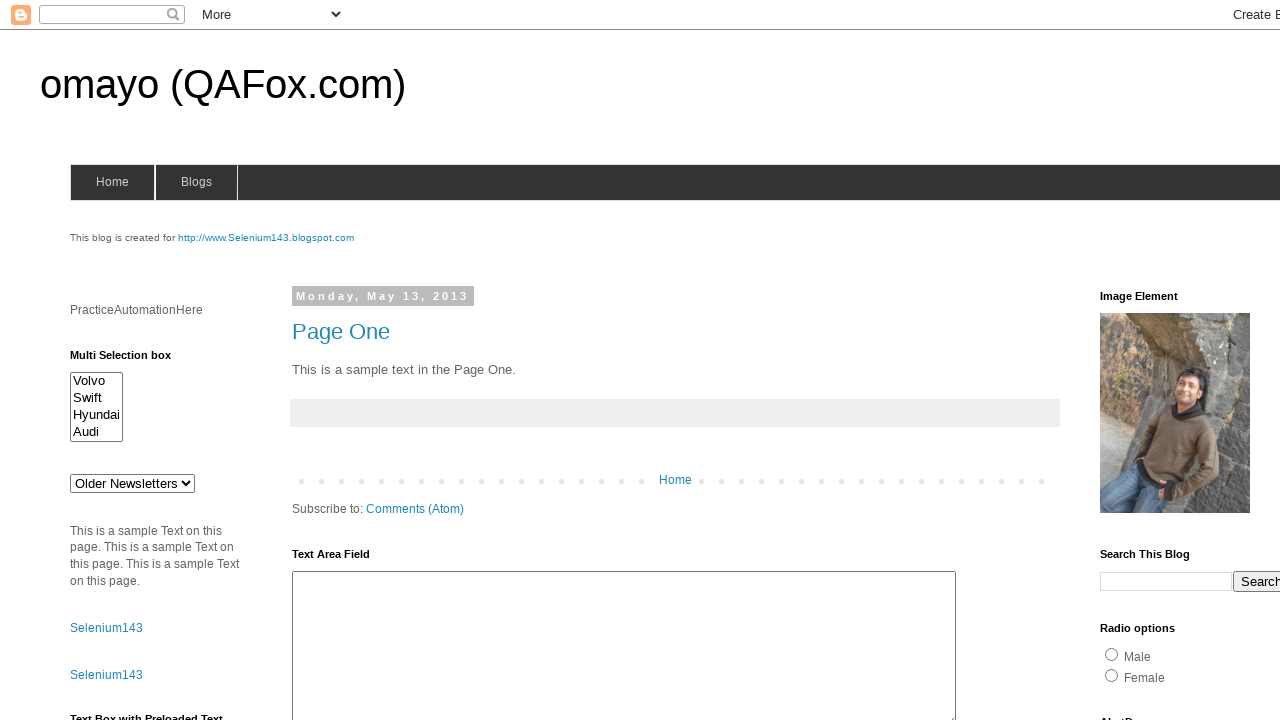

Filled username field with 'testuser@example.com' on input[type='text']
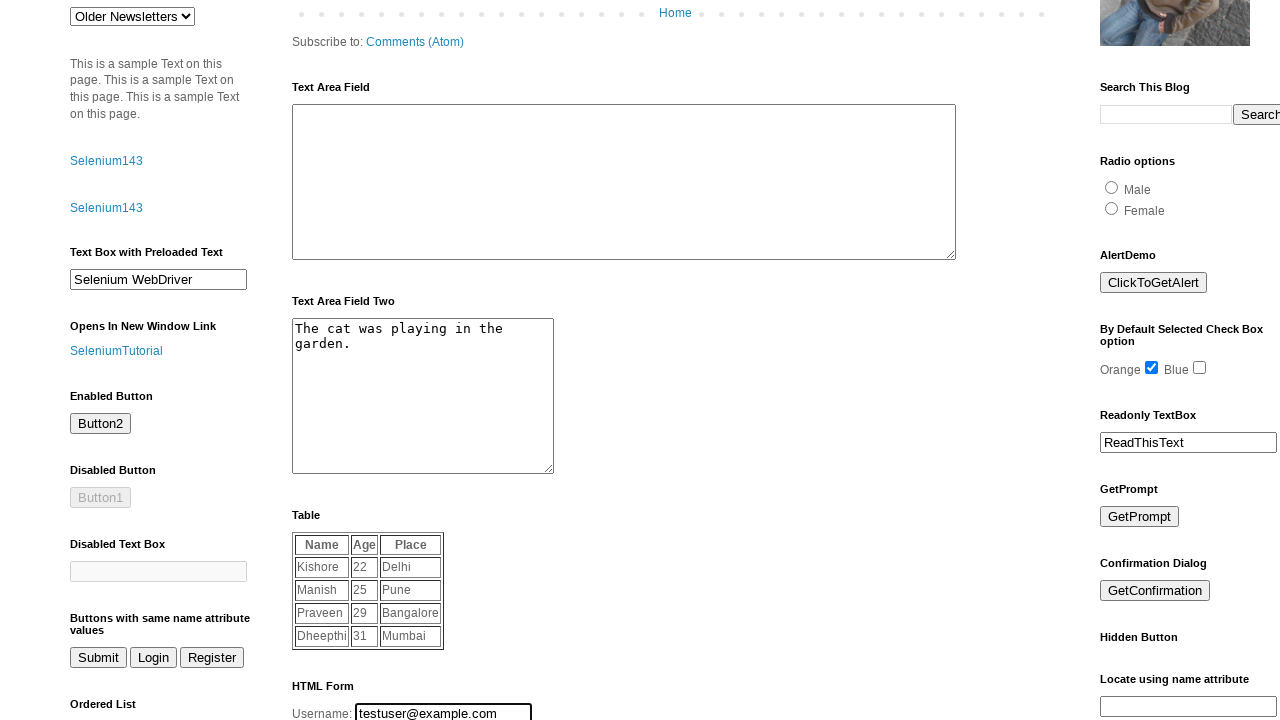

Filled password field with 'Test123456' on input[type='password']
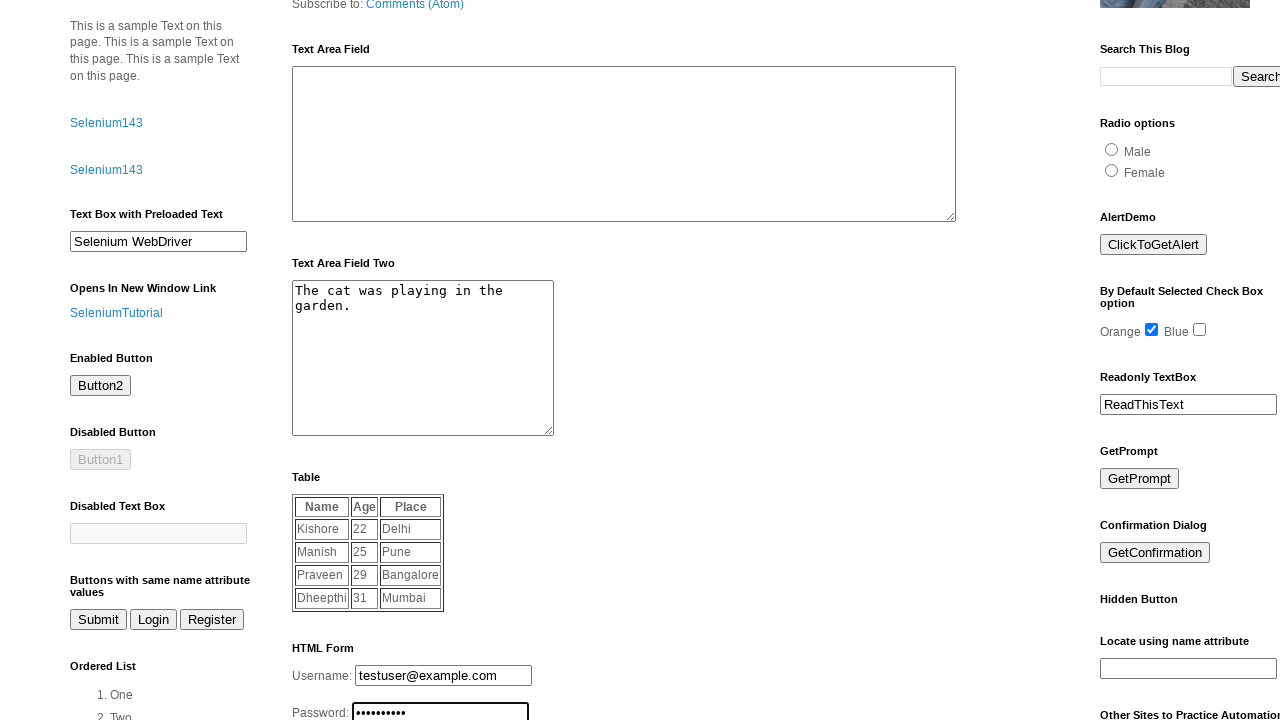

Clicked login button at (786, 361) on input[type='button']
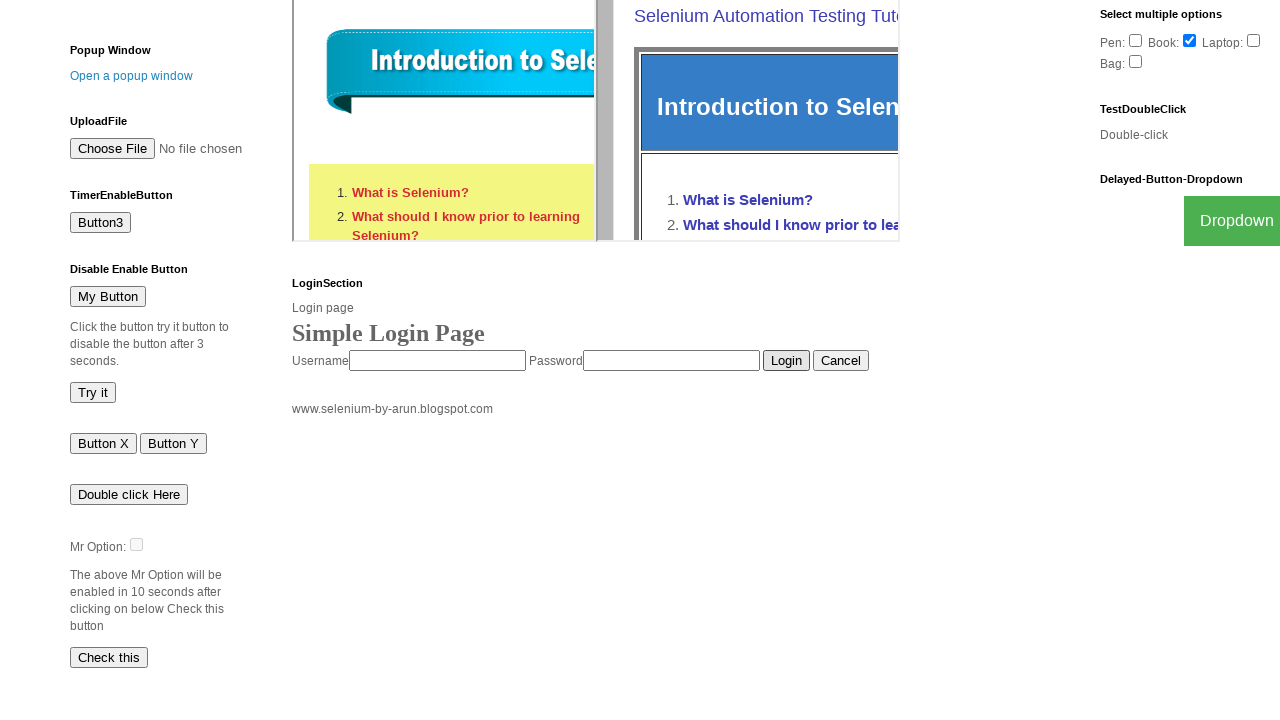

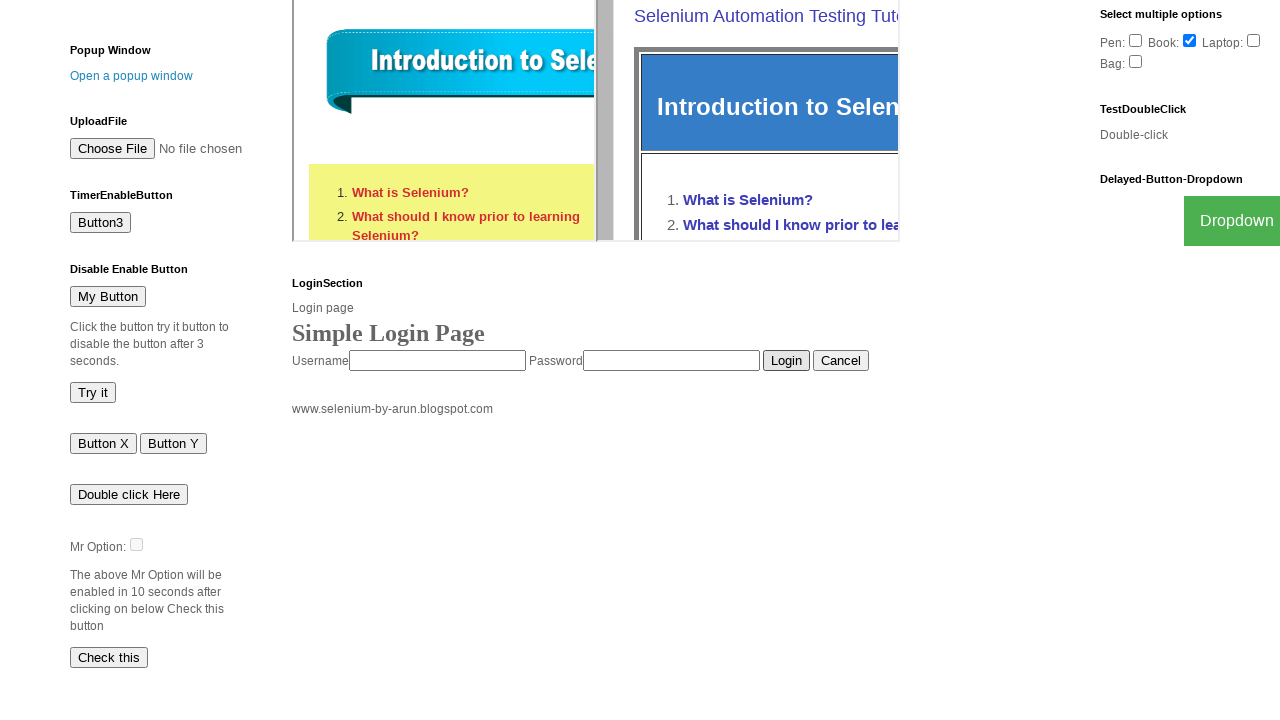